Tests file download functionality by clicking on multiple download buttons

Starting URL: https://practice.expandtesting.com/download

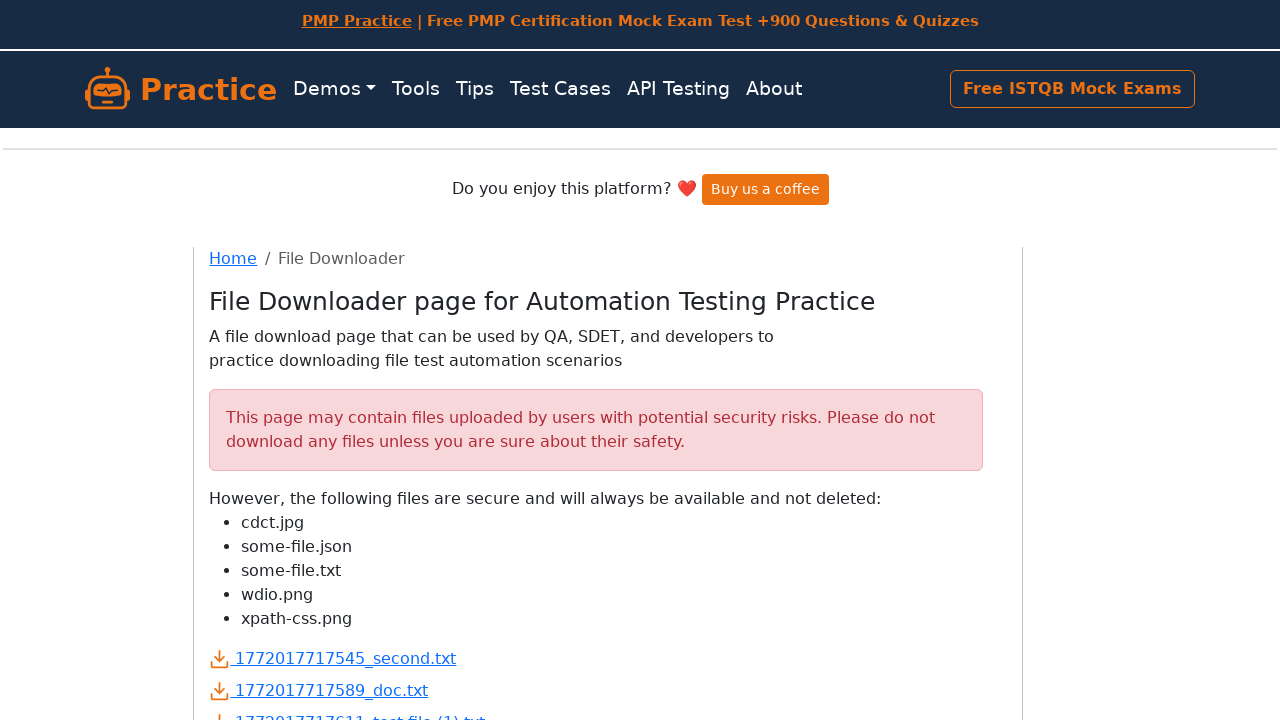

Clicked first download button at (608, 658) on xpath=(//div[@class='d-flex mb-2'][1])
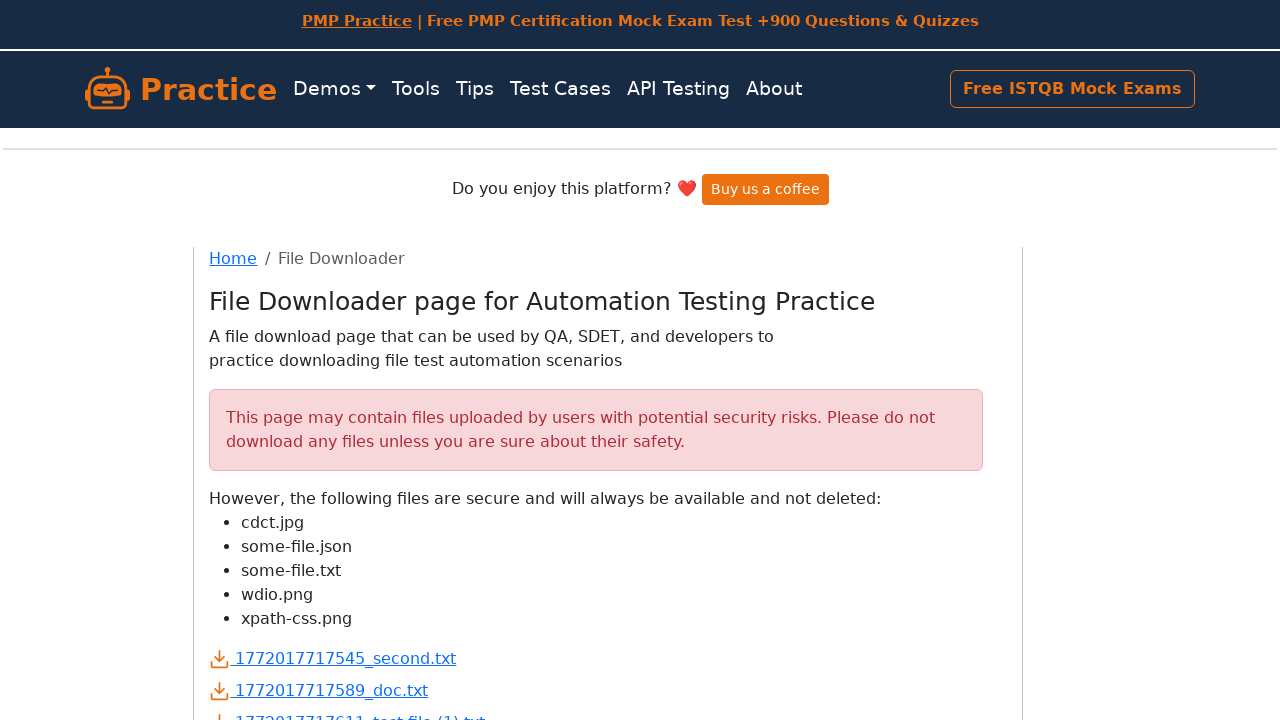

Clicked second download button at (608, 690) on xpath=(//div[@class='d-flex mb-2'][2])
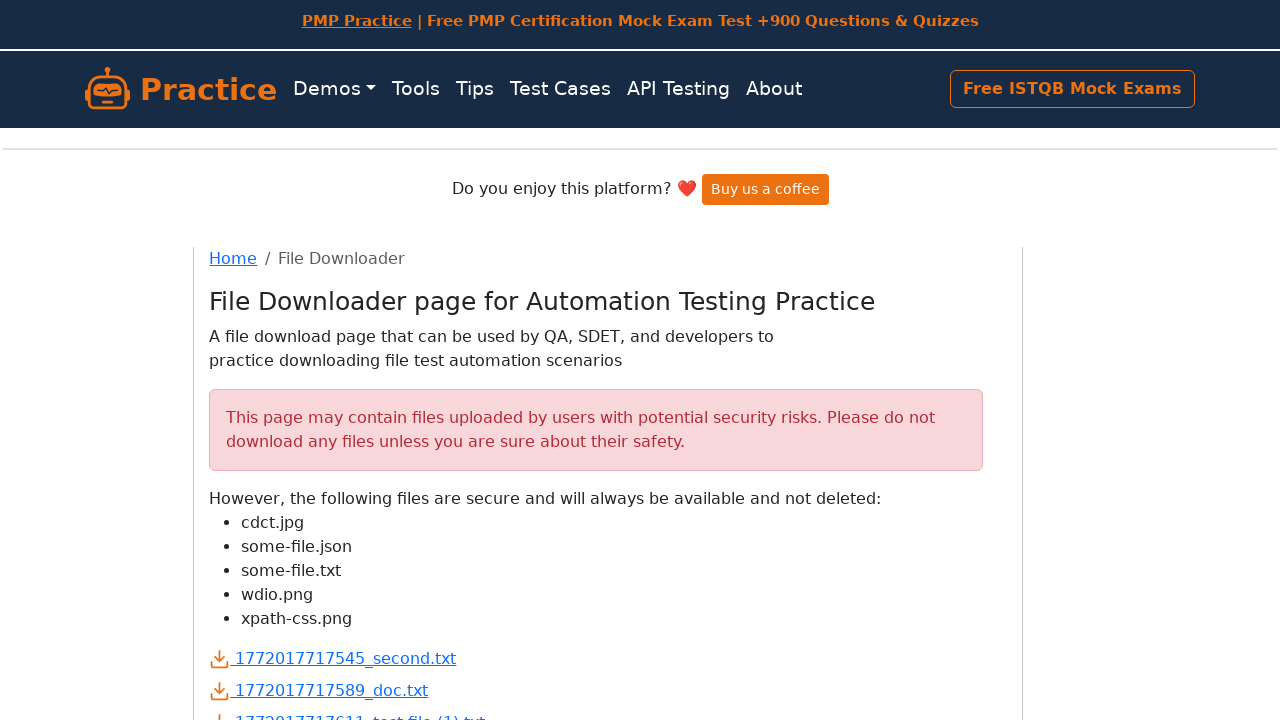

Clicked third download button at (608, 708) on xpath=(//div[@class='d-flex mb-2'][3])
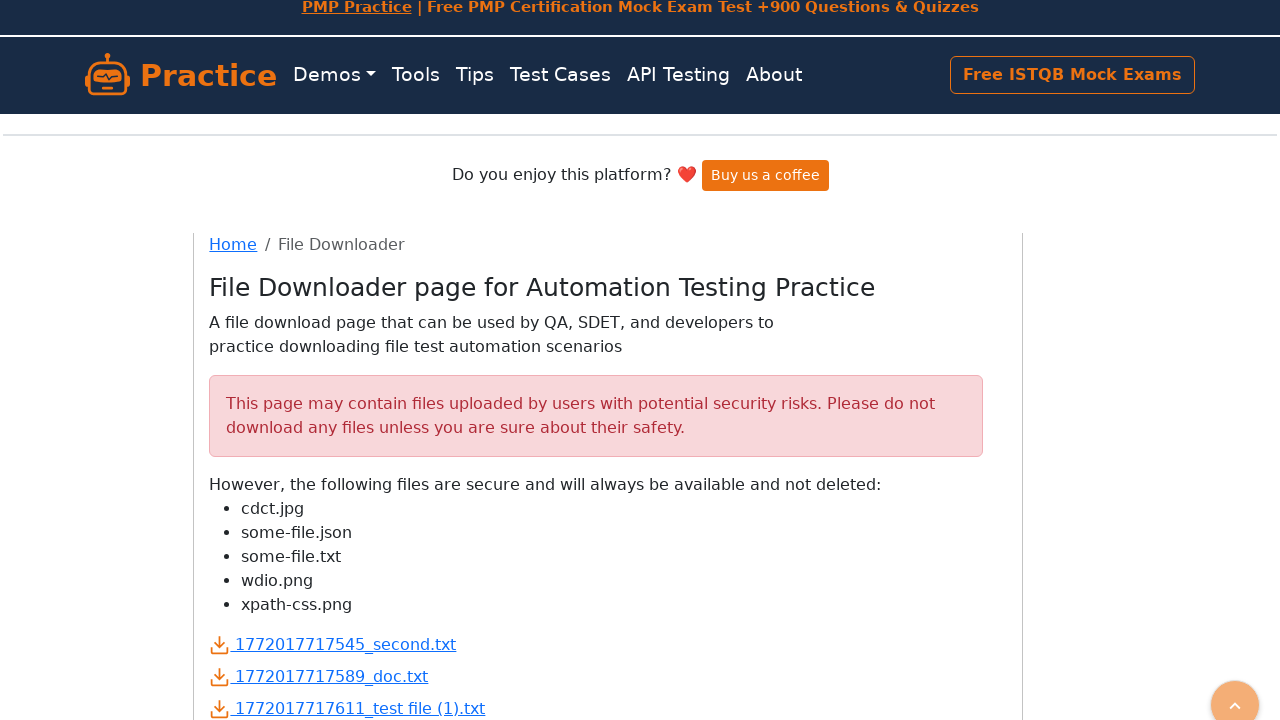

Clicked fourth download button at (608, 400) on xpath=(//div[@class='d-flex mb-2'][4])
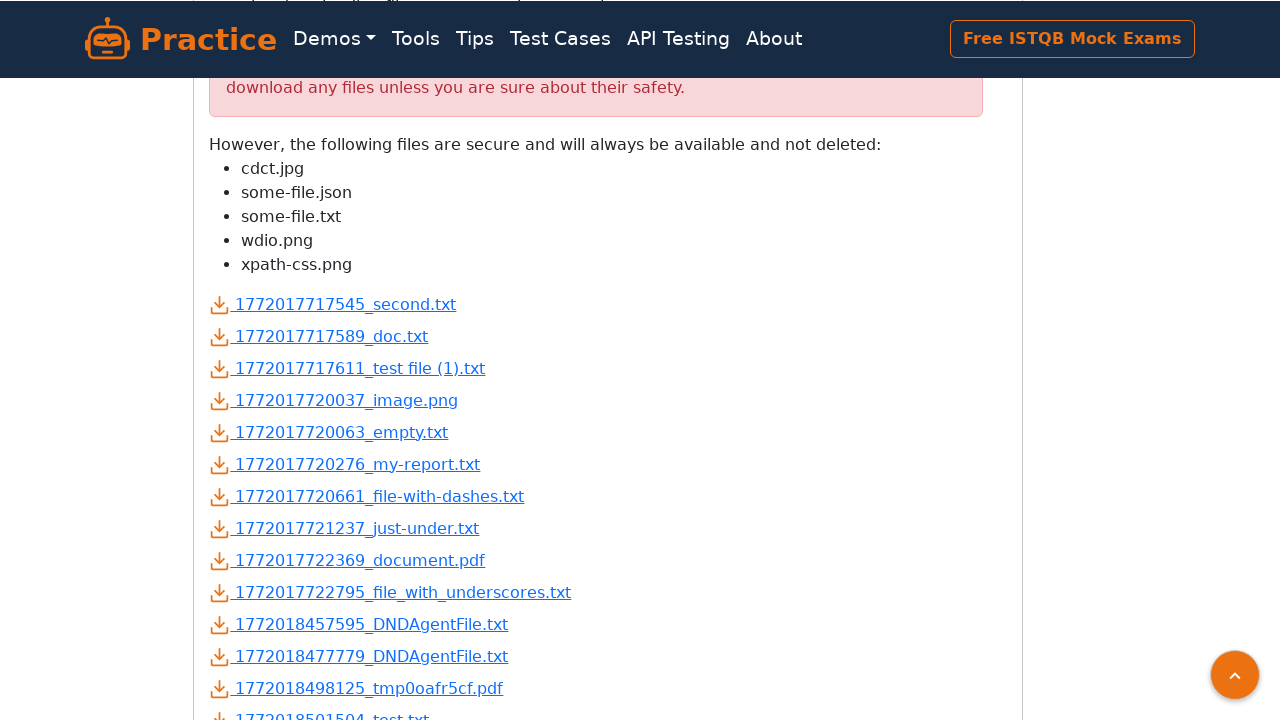

Clicked fifth download button at (608, 432) on xpath=(//div[@class='d-flex mb-2'][5])
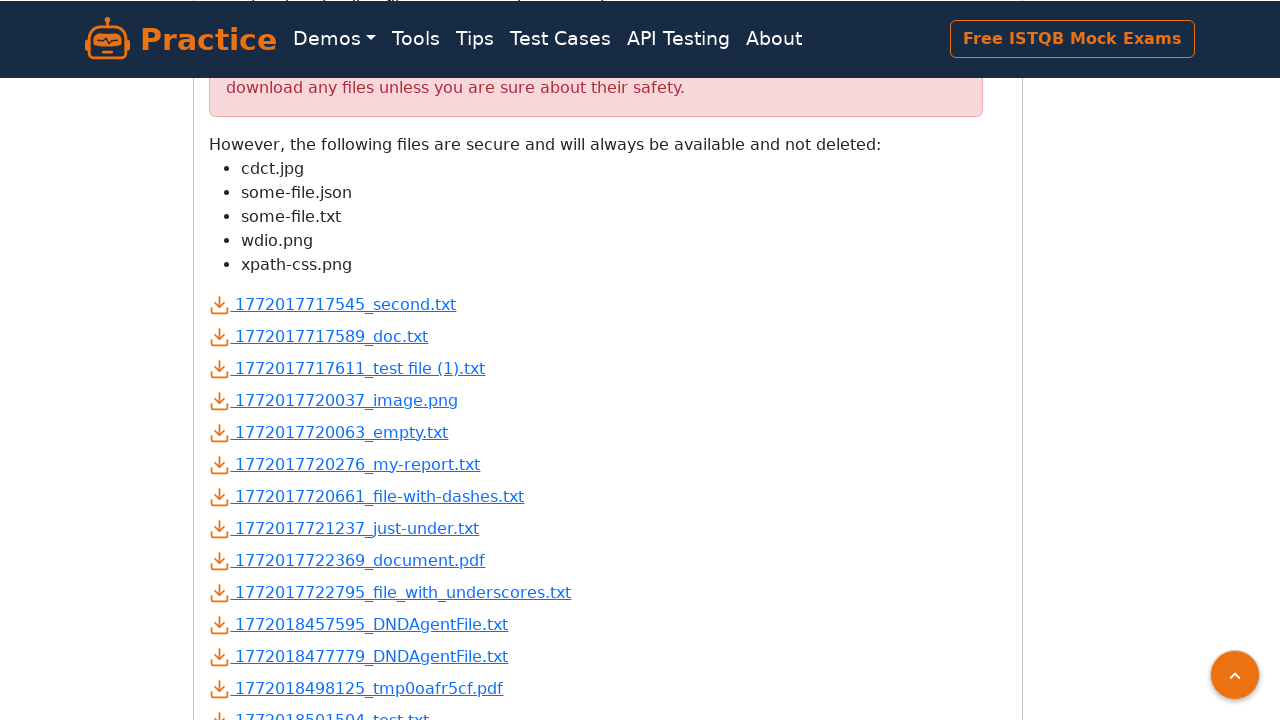

Clicked sixth download button at (608, 464) on xpath=(//div[@class='d-flex mb-2'][6])
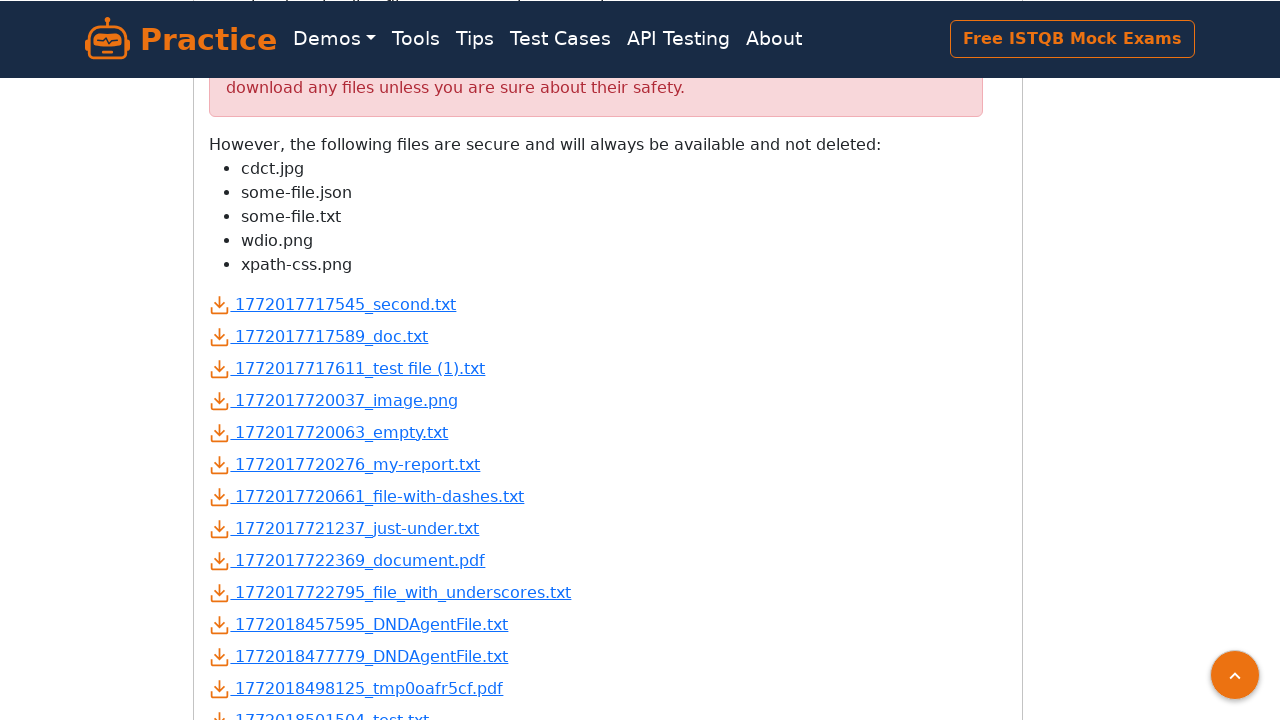

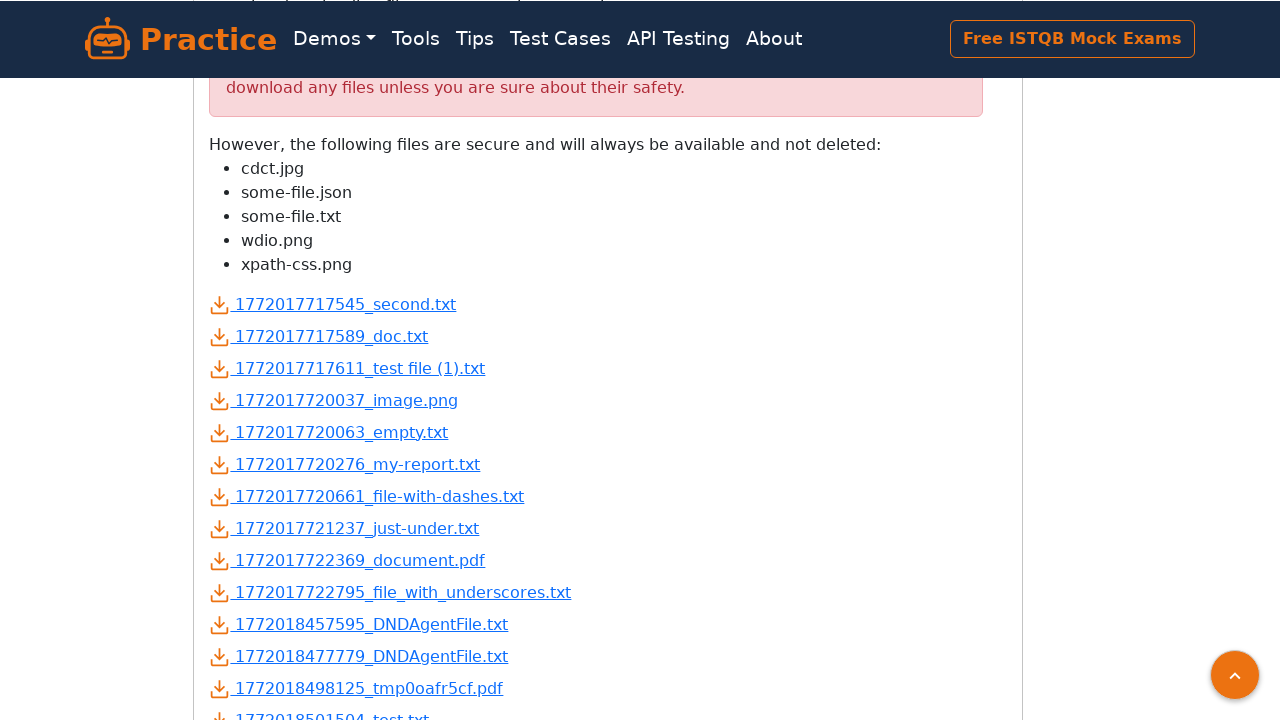